Tests the bookstore search functionality by searching for an exact book title "Agile Testing" and verifying that exactly one matching book is returned.

Starting URL: https://automationbookstore.dev/

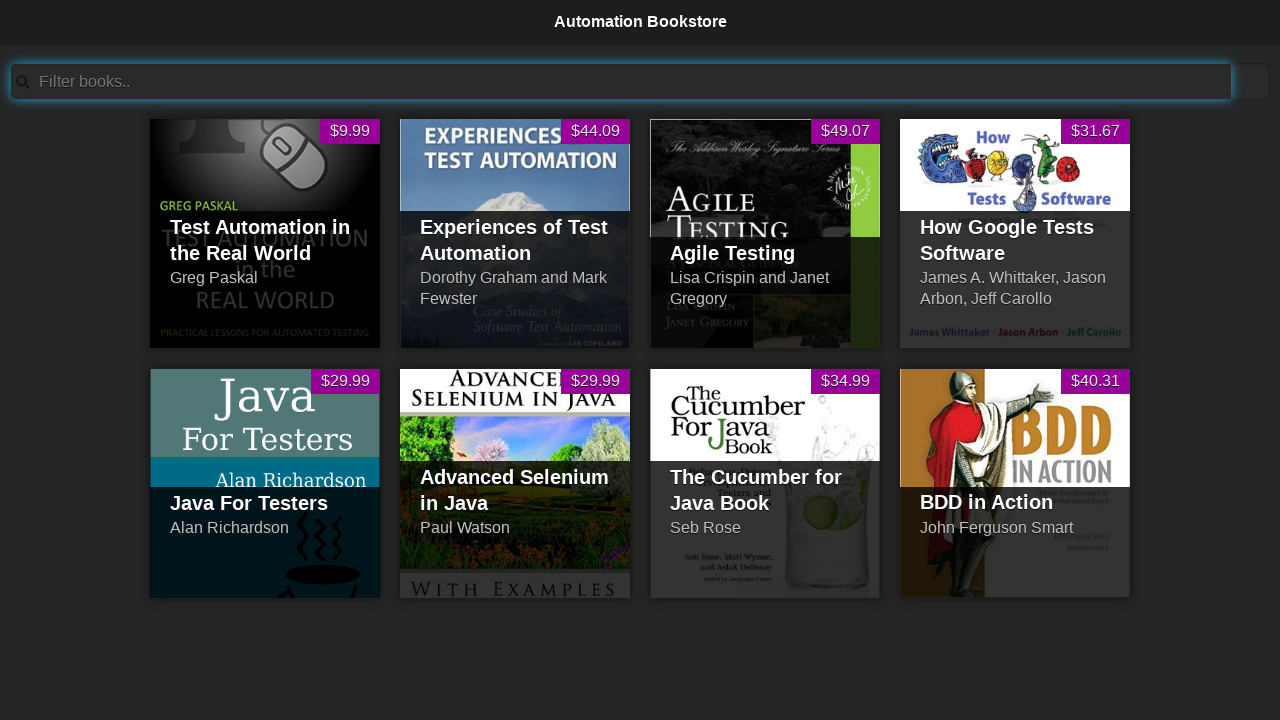

Cleared the search field on #searchBar
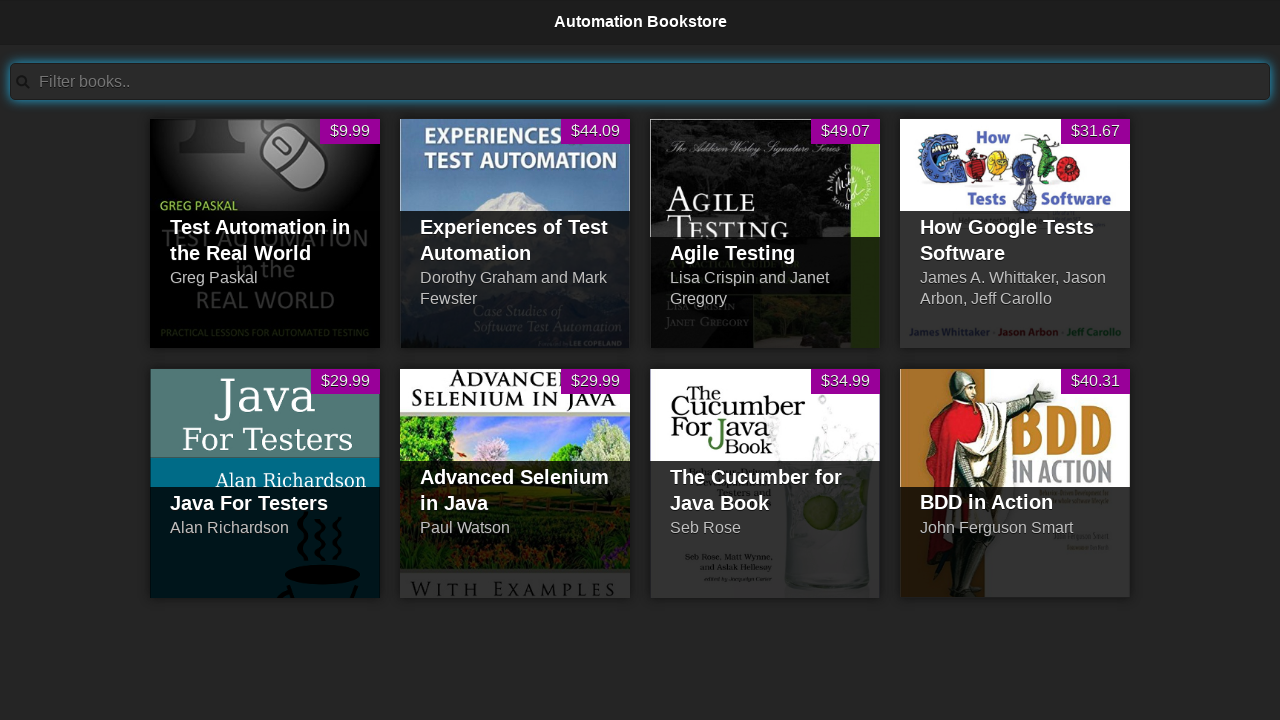

Filled search field with 'Agile Testing' on #searchBar
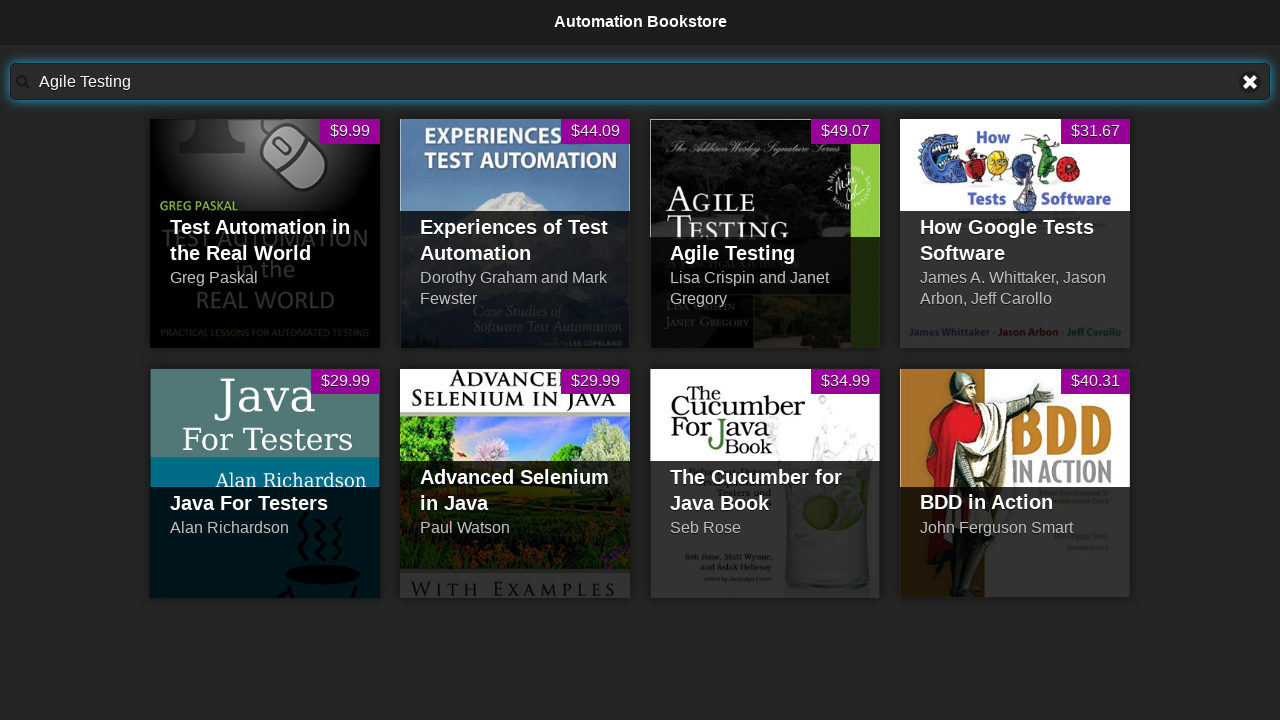

Waited for search results to load
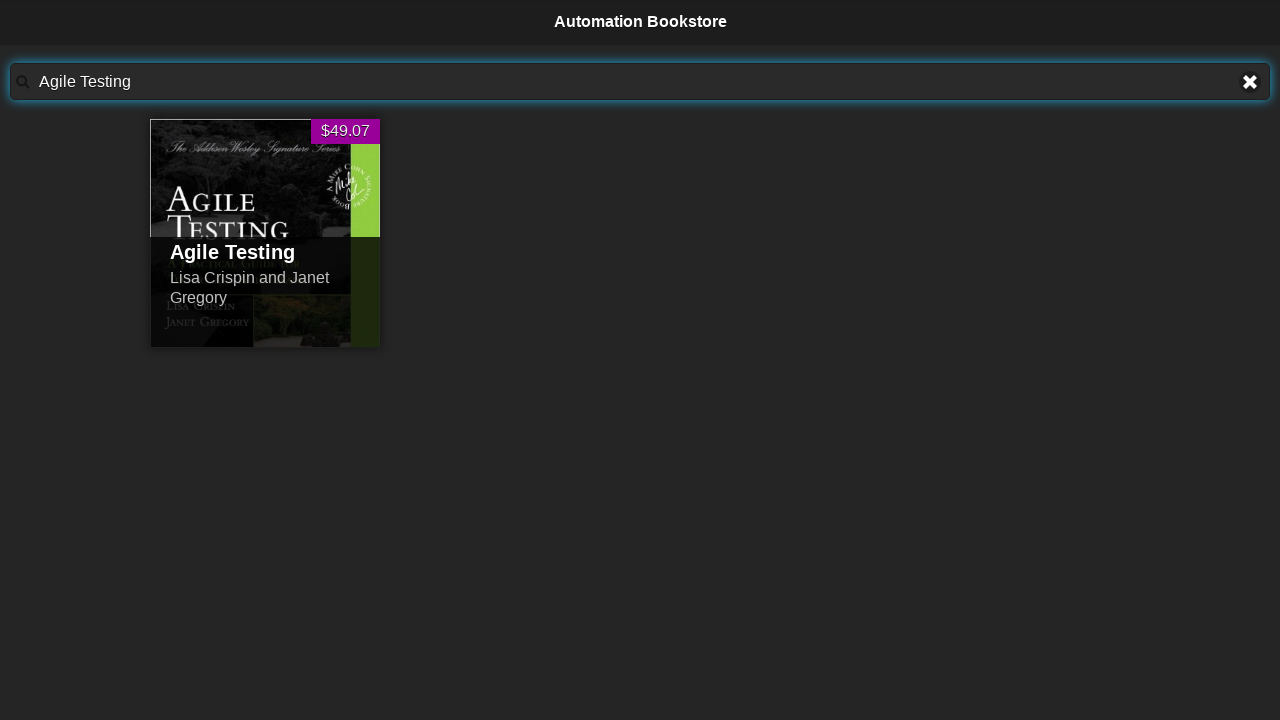

Located visible book results
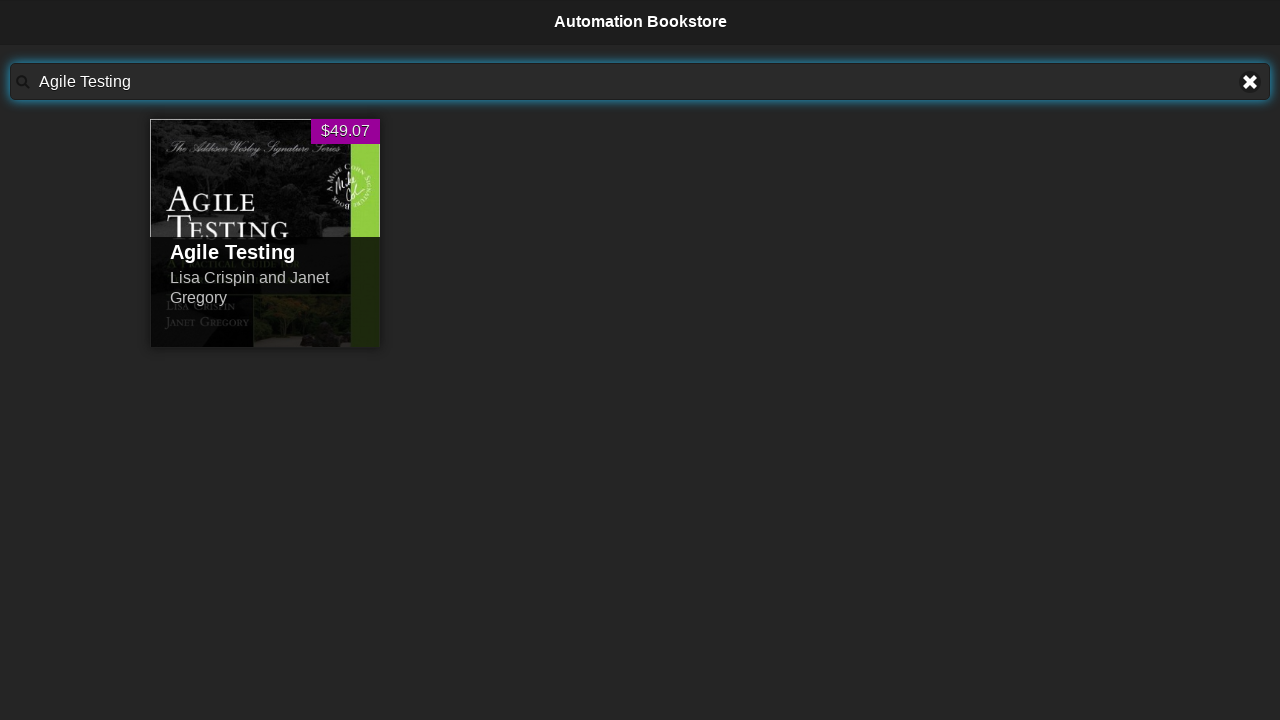

Verified exactly one book is displayed in search results
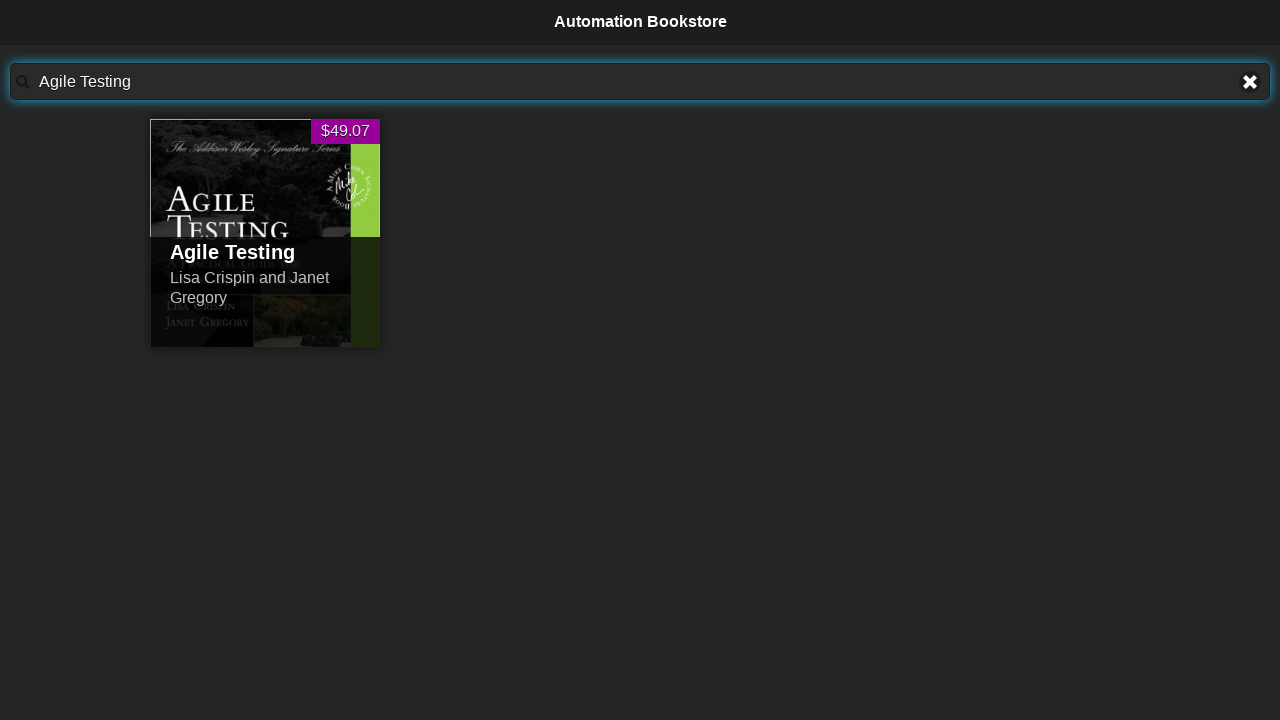

Retrieved the book title from the search result
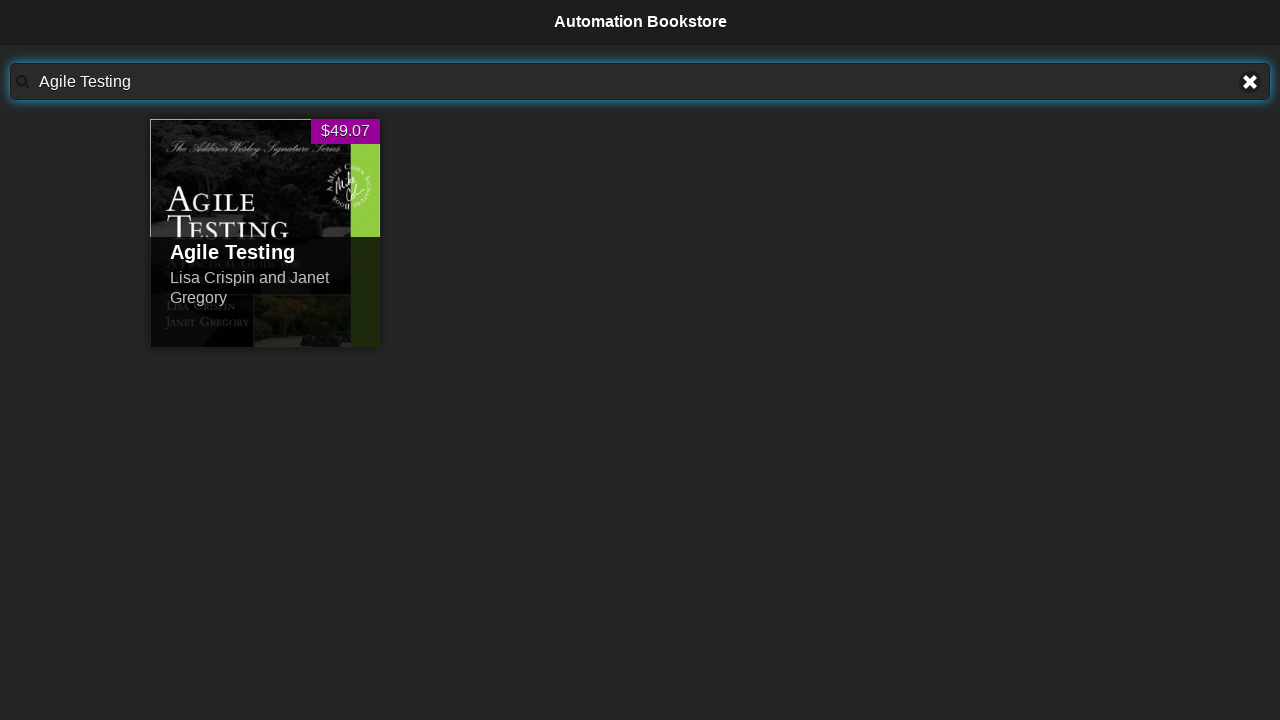

Verified book title contains 'Agile Testing'
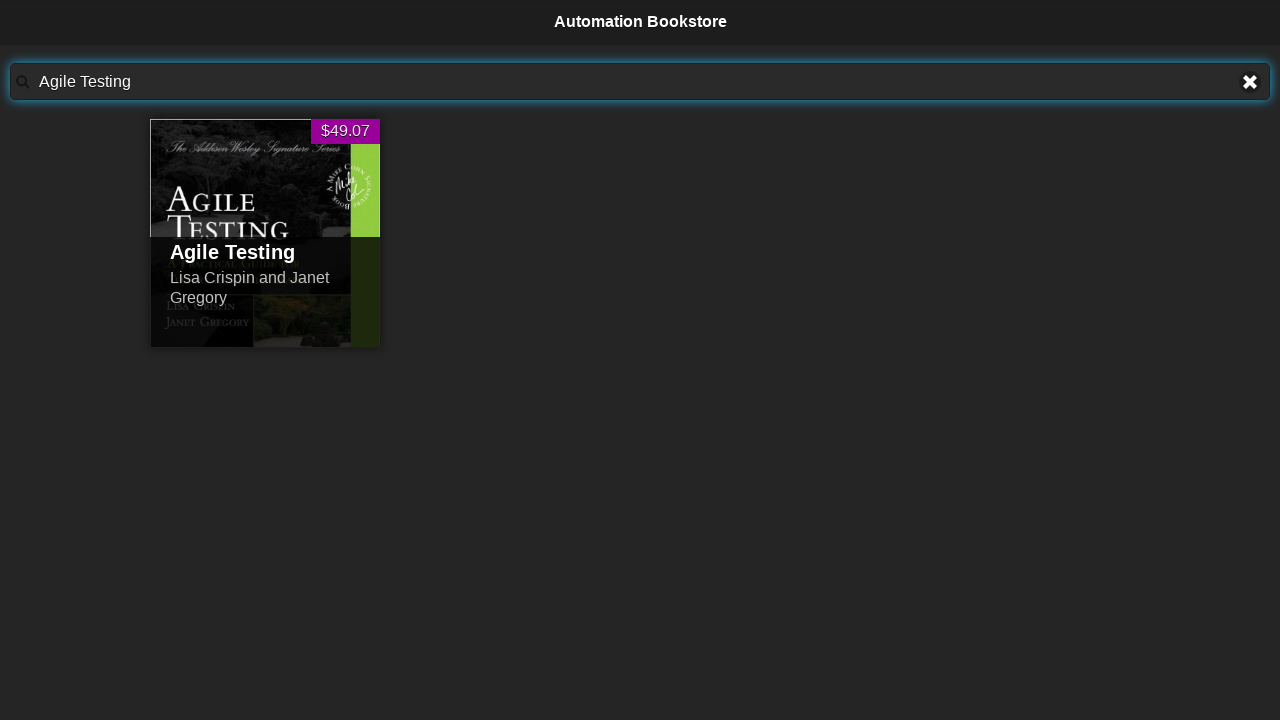

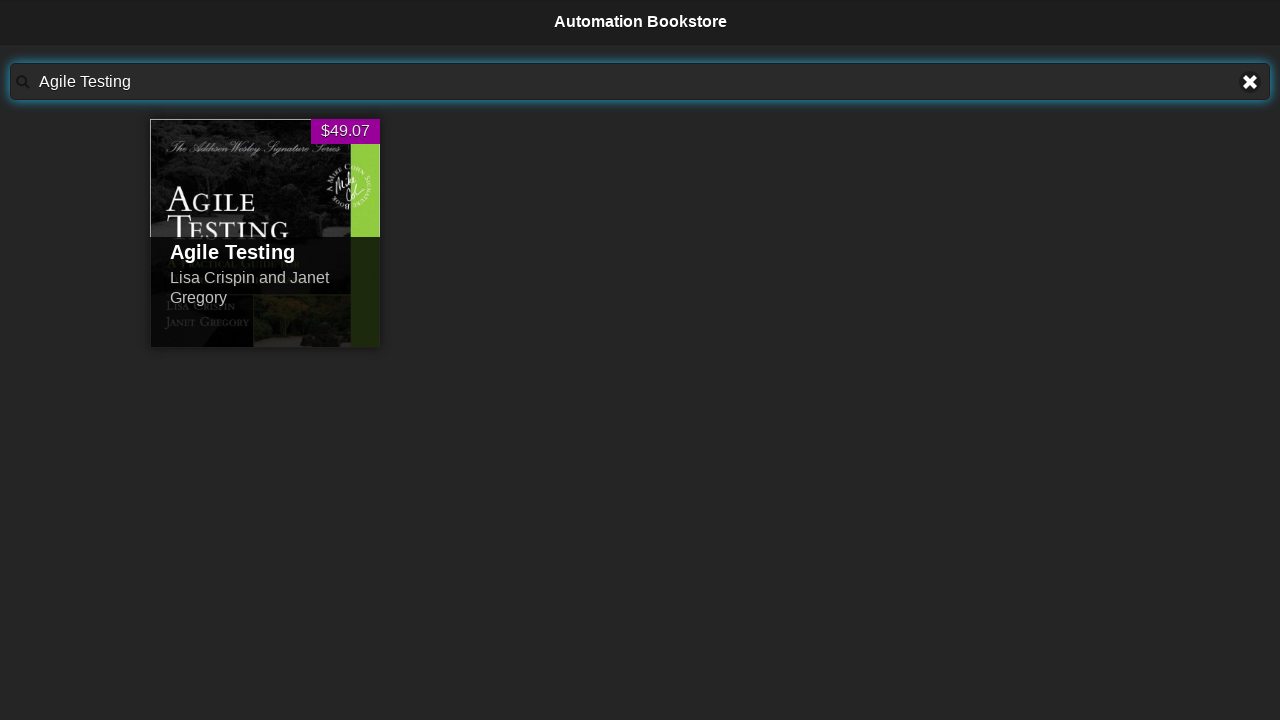